Navigates to the WebdriverIO website and waits for the page to load

Starting URL: https://webdriver.io/

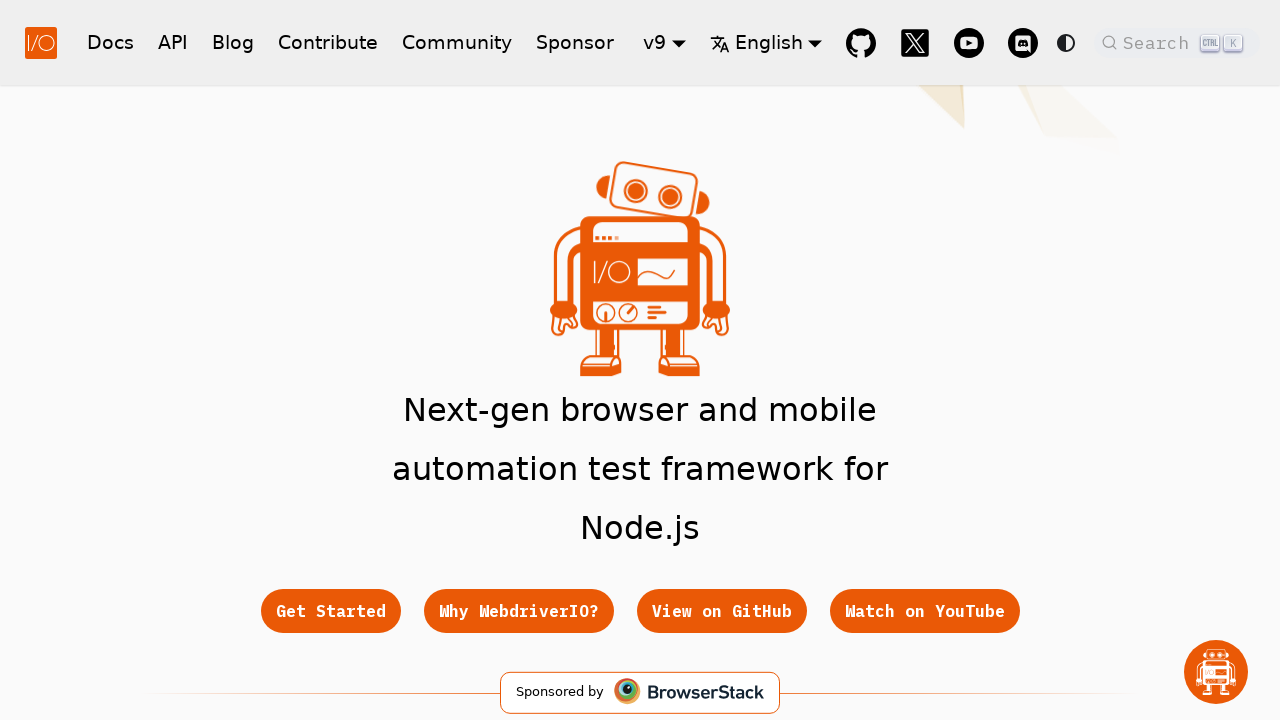

Waited for page to fully load (networkidle state)
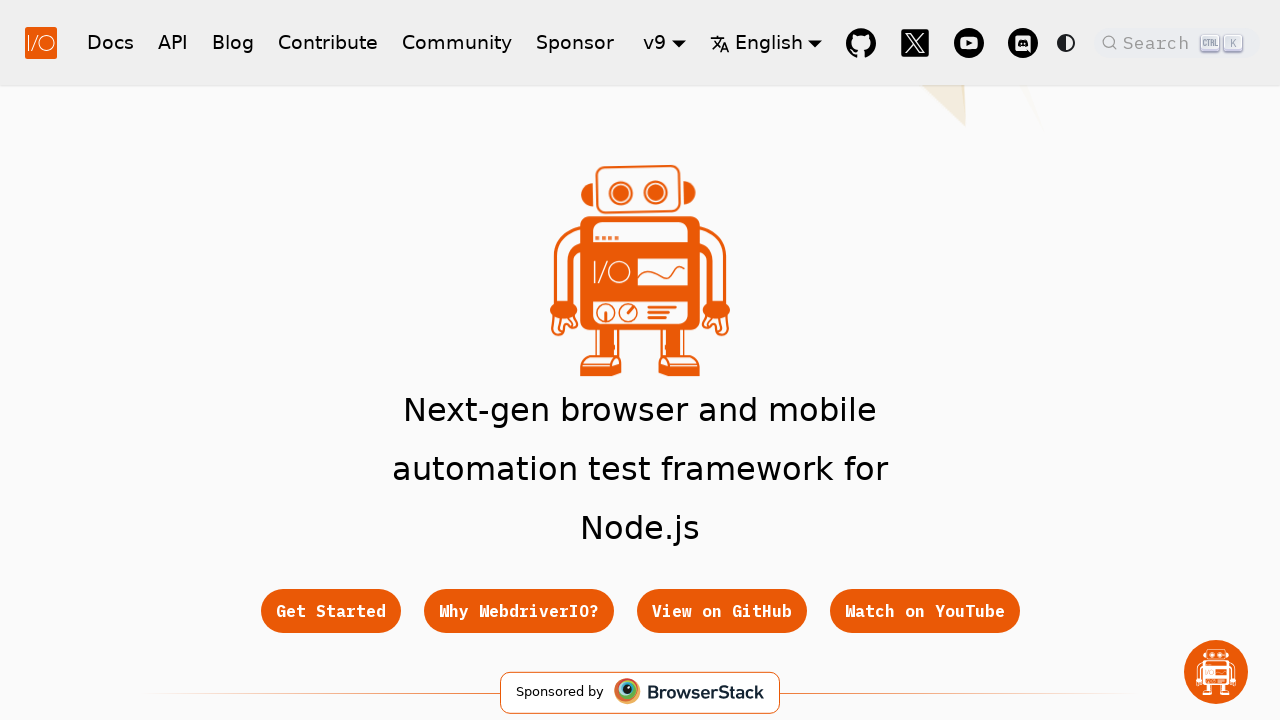

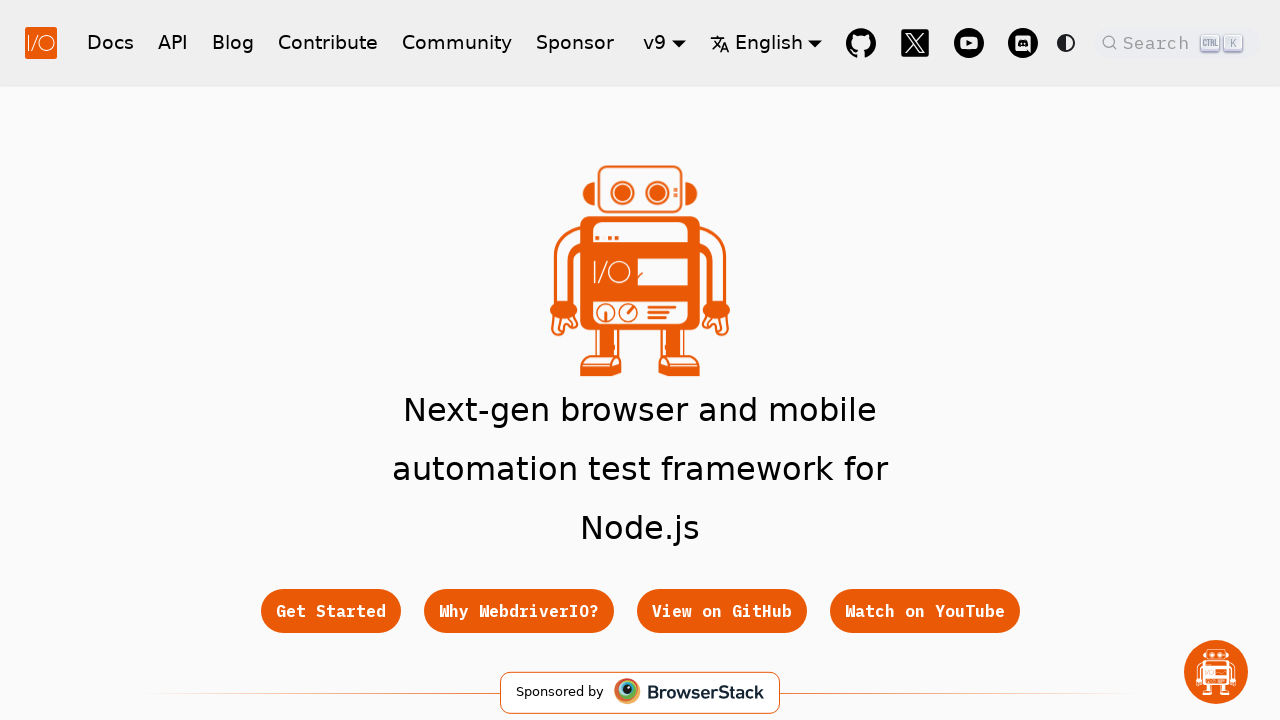